Tests main navigation links by clicking through Places, Explore, Favorites, and home logo links

Starting URL: https://mason-event-finder-git-development-williamacraig-outlookcom.vercel.app/

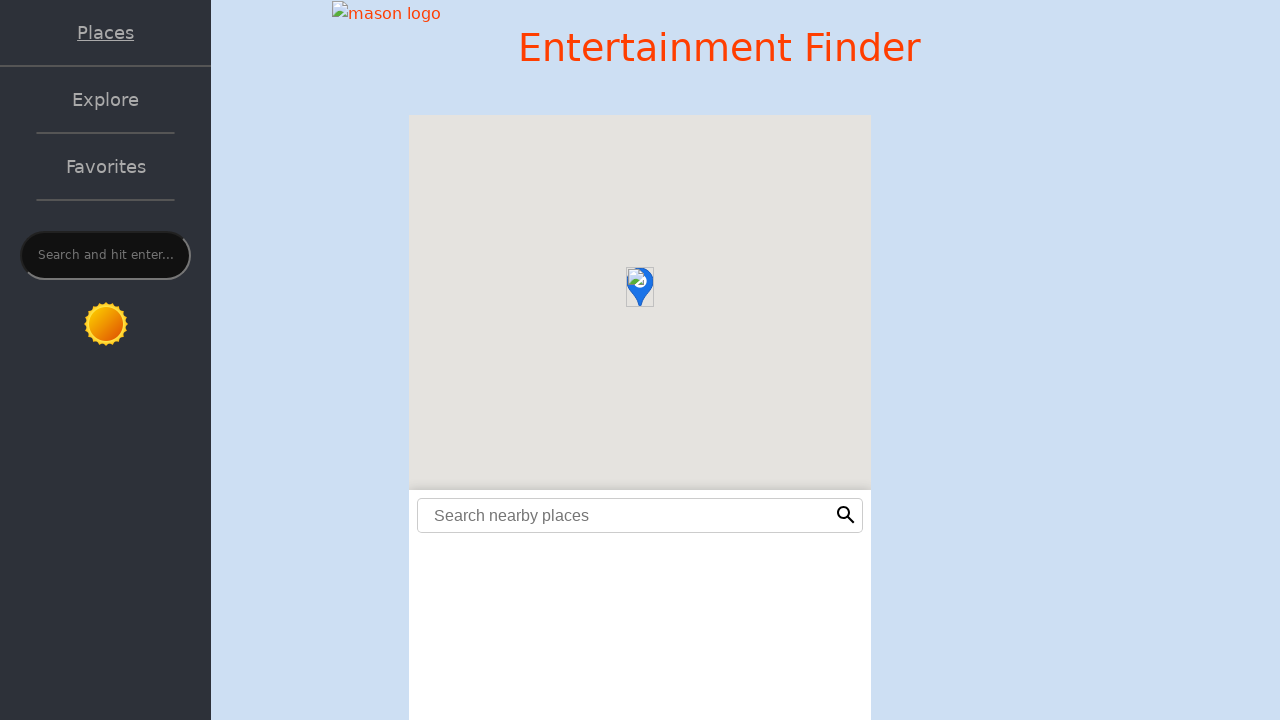

Clicked Places navigation link at (106, 32) on internal:role=link[name="Places"i]
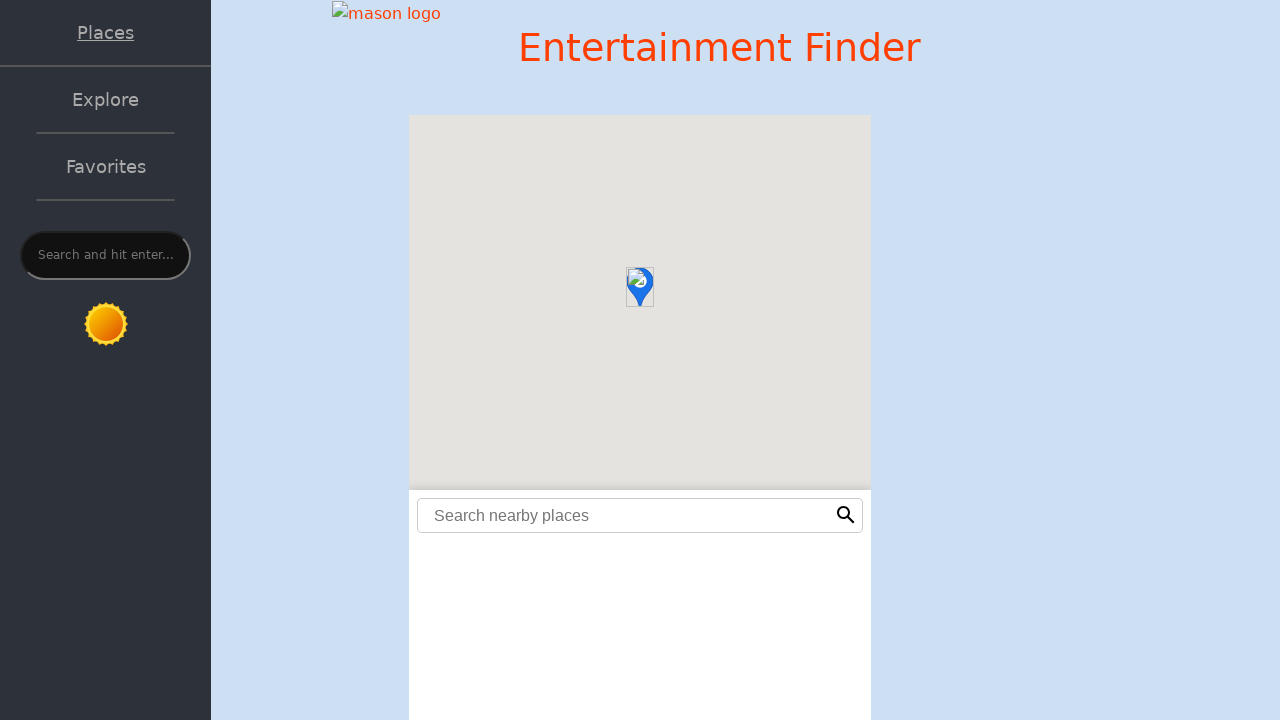

Waited for Places page to load
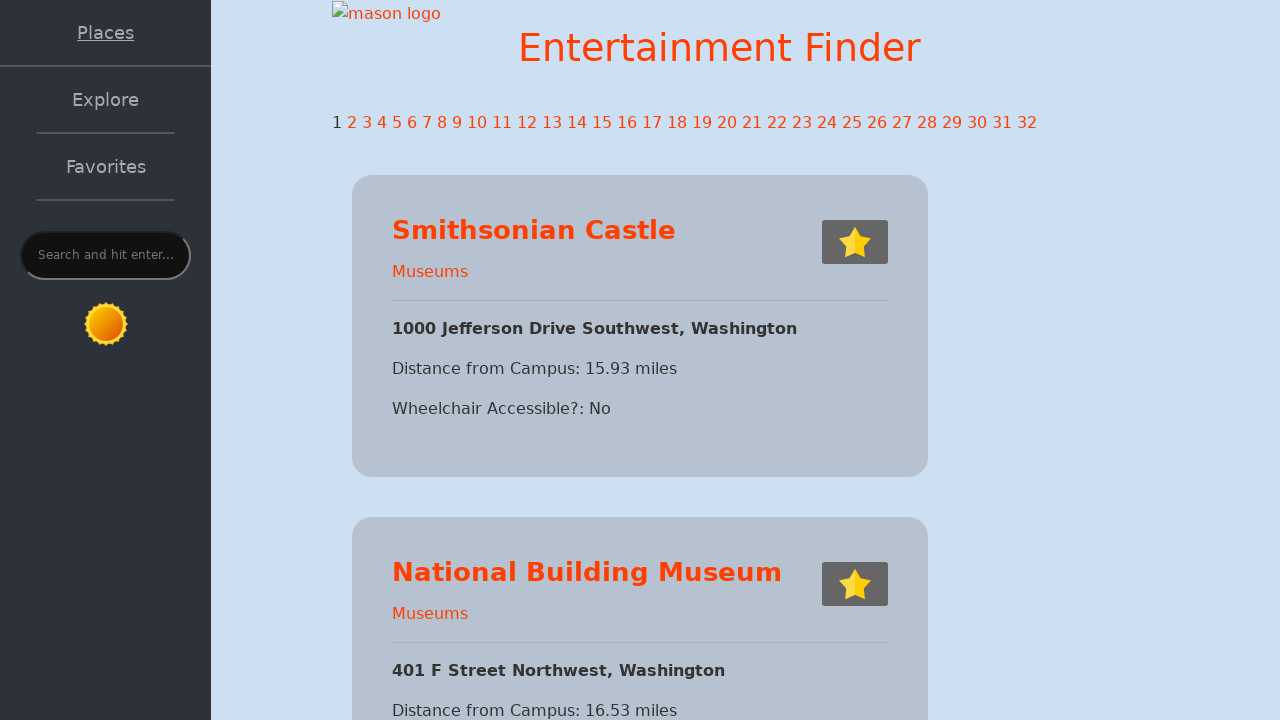

Clicked Explore navigation link at (106, 100) on internal:role=link[name="Explore"i]
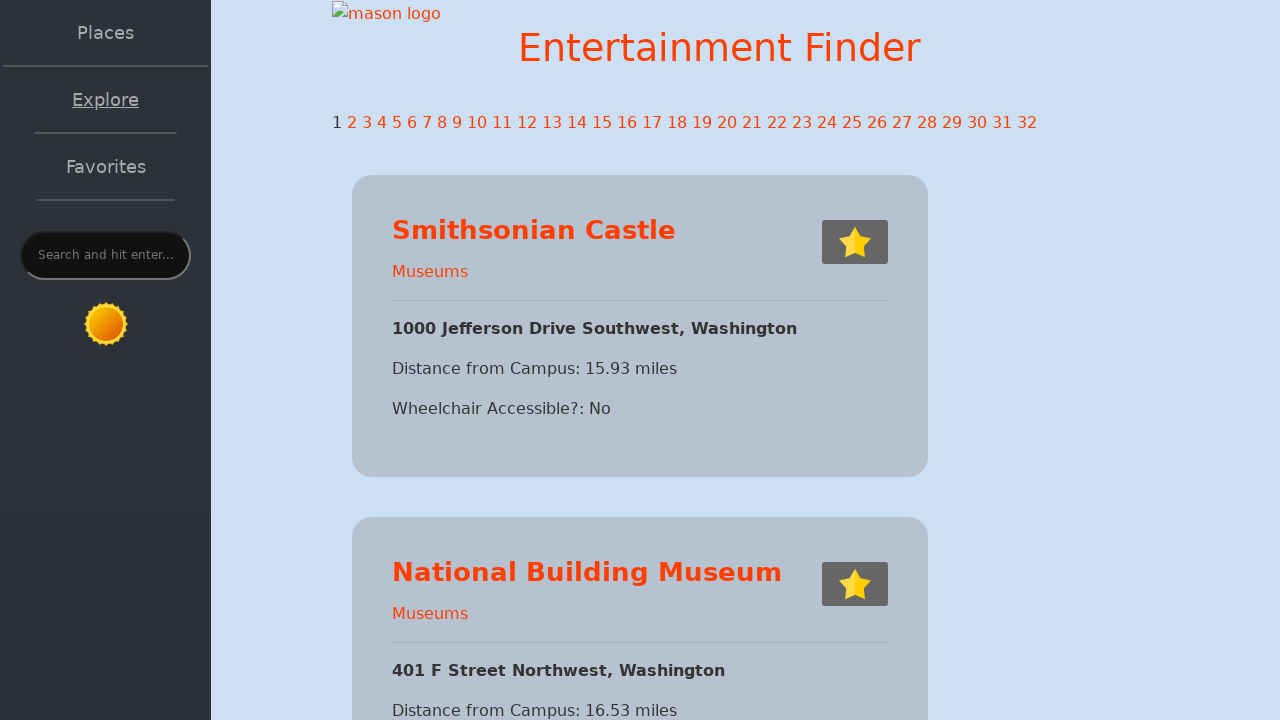

Waited for Explore page to load
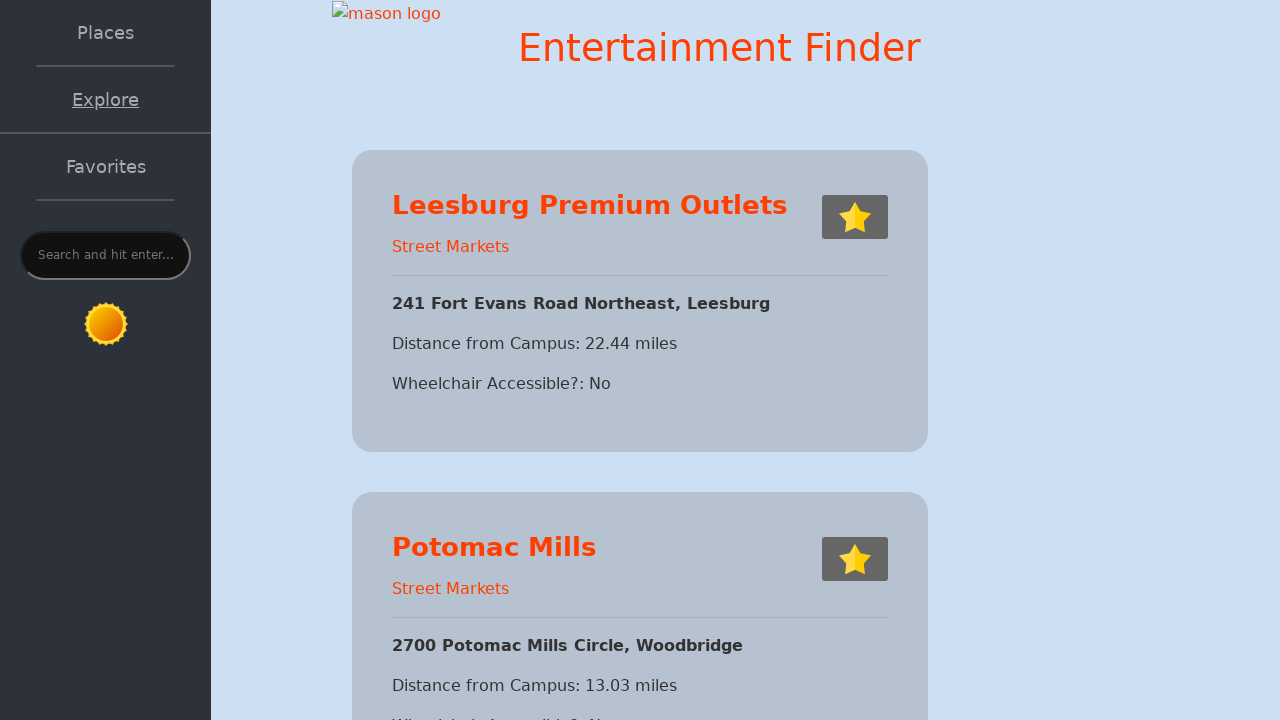

Clicked Favorites navigation link at (106, 166) on internal:role=link[name="Favorites"i]
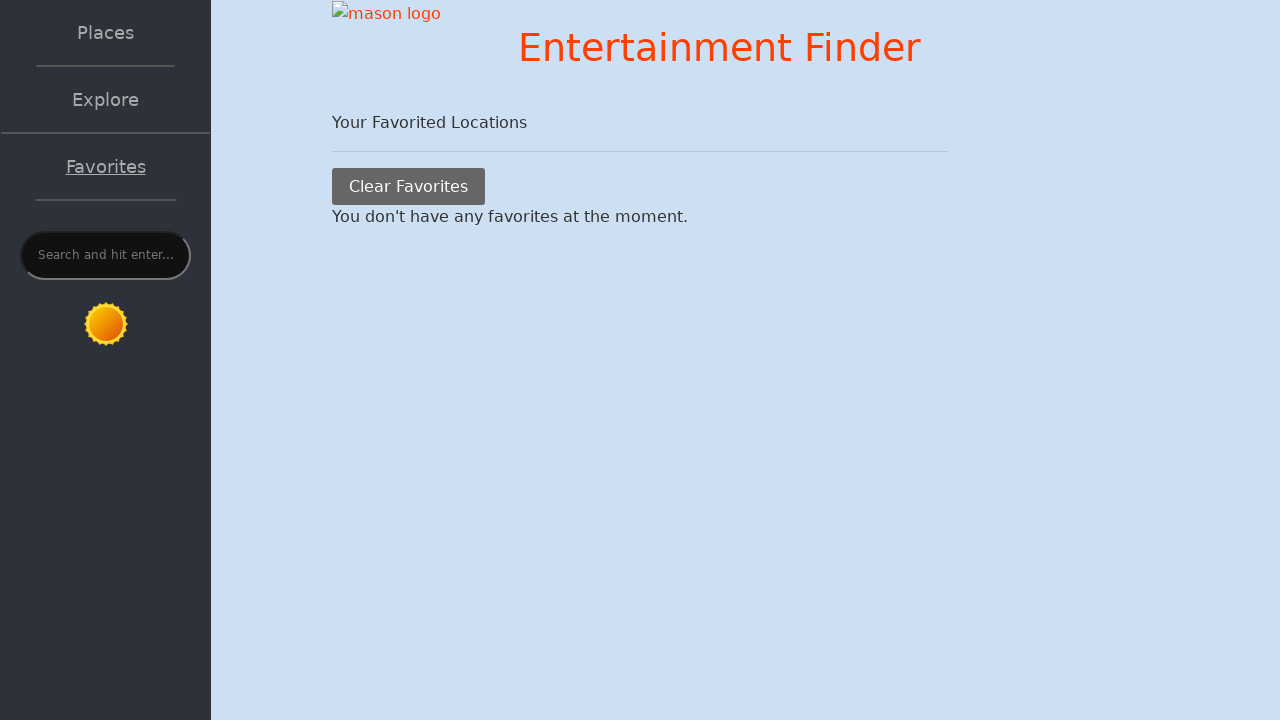

Waited for Favorites page to load
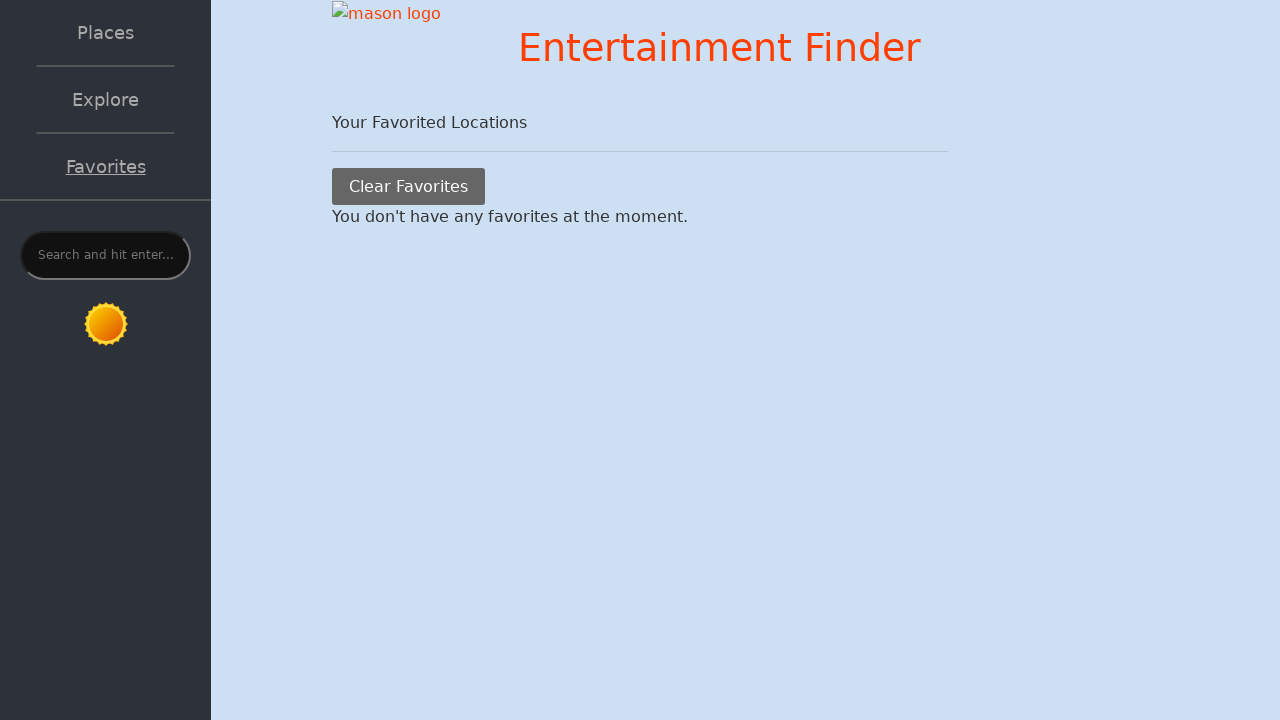

Clicked mason logo to return home at (400, 14) on internal:role=link[name="mason logo"i]
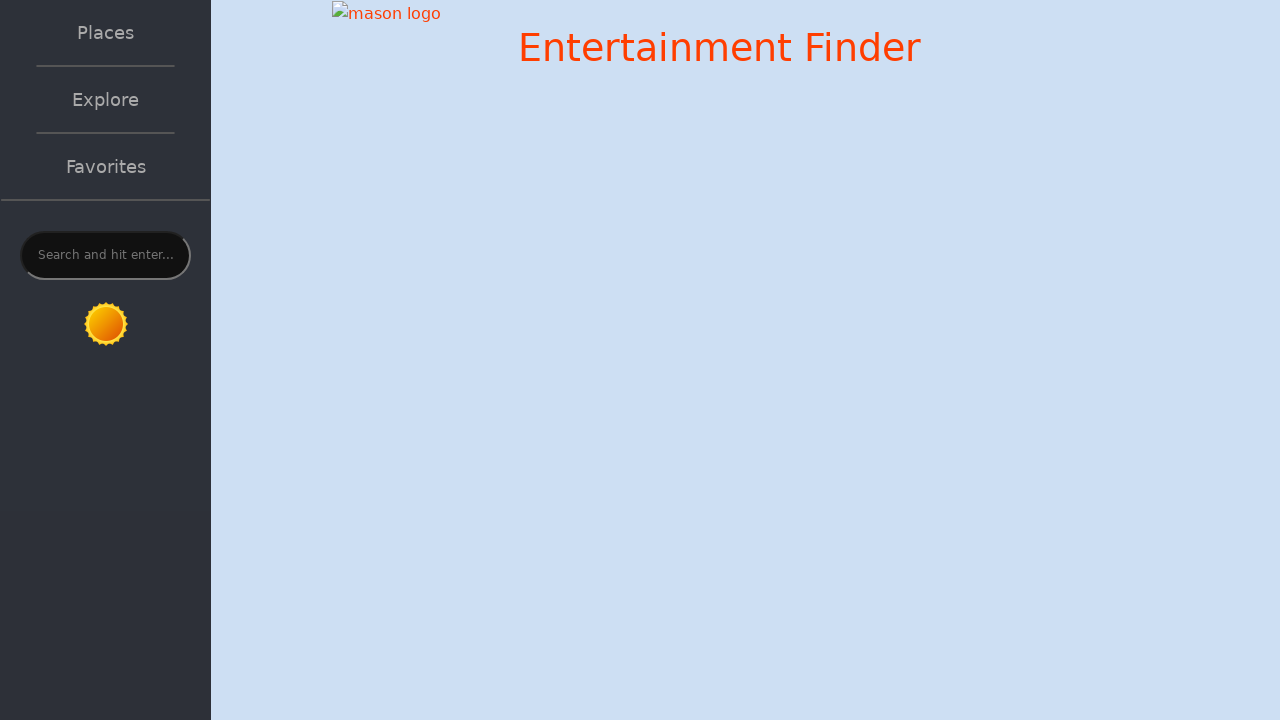

Waited for home page to load
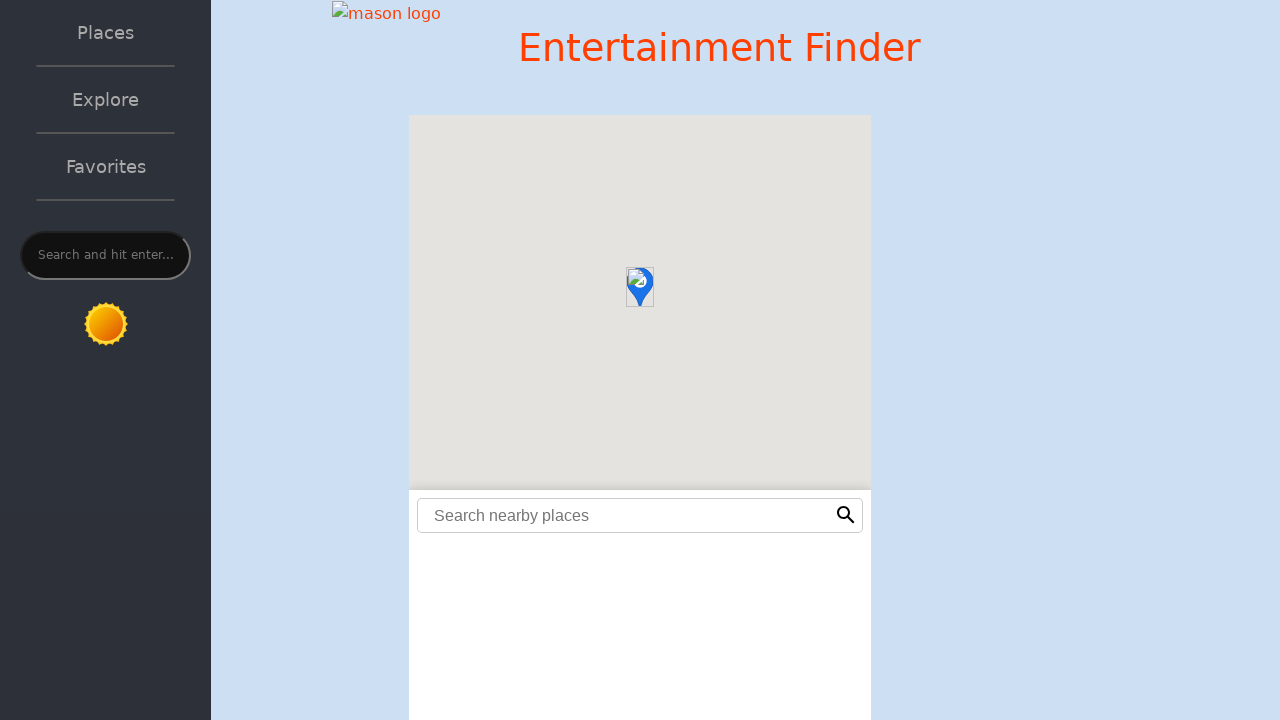

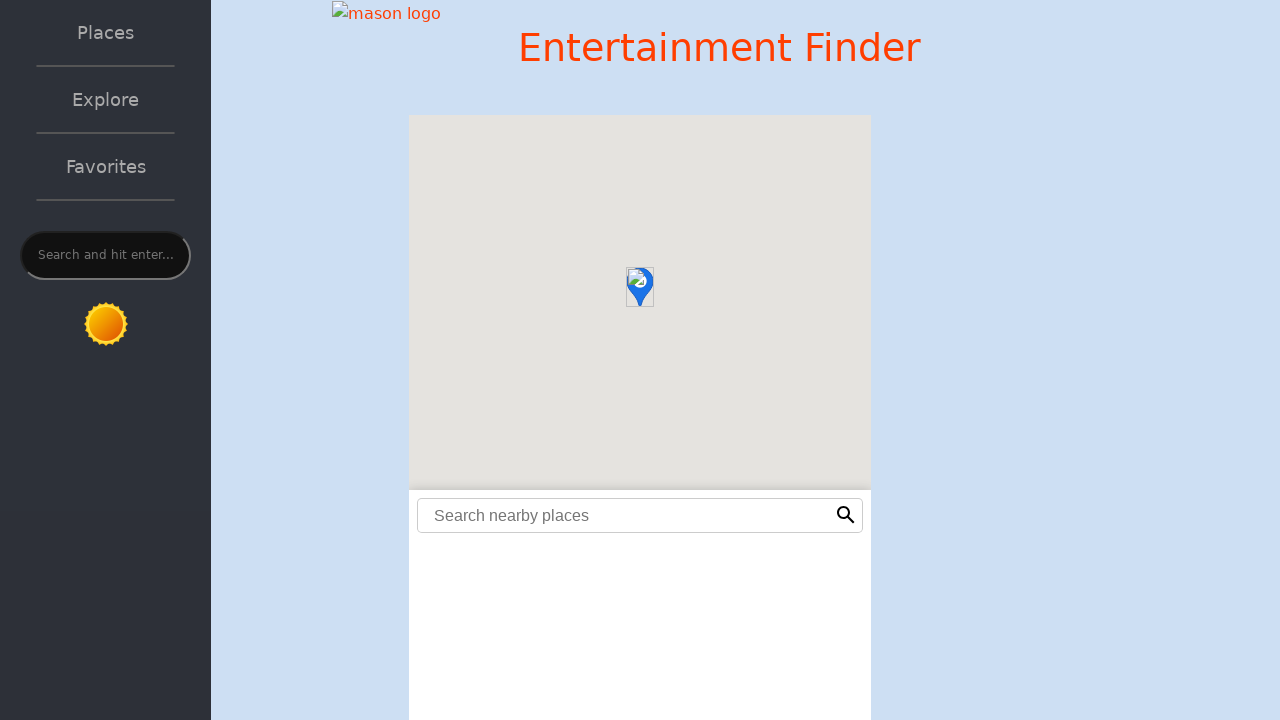